Tests dropdown selection functionality by verifying default selection, getting all options, and selecting a specific color from the dropdown

Starting URL: https://demoqa.com/select-menu

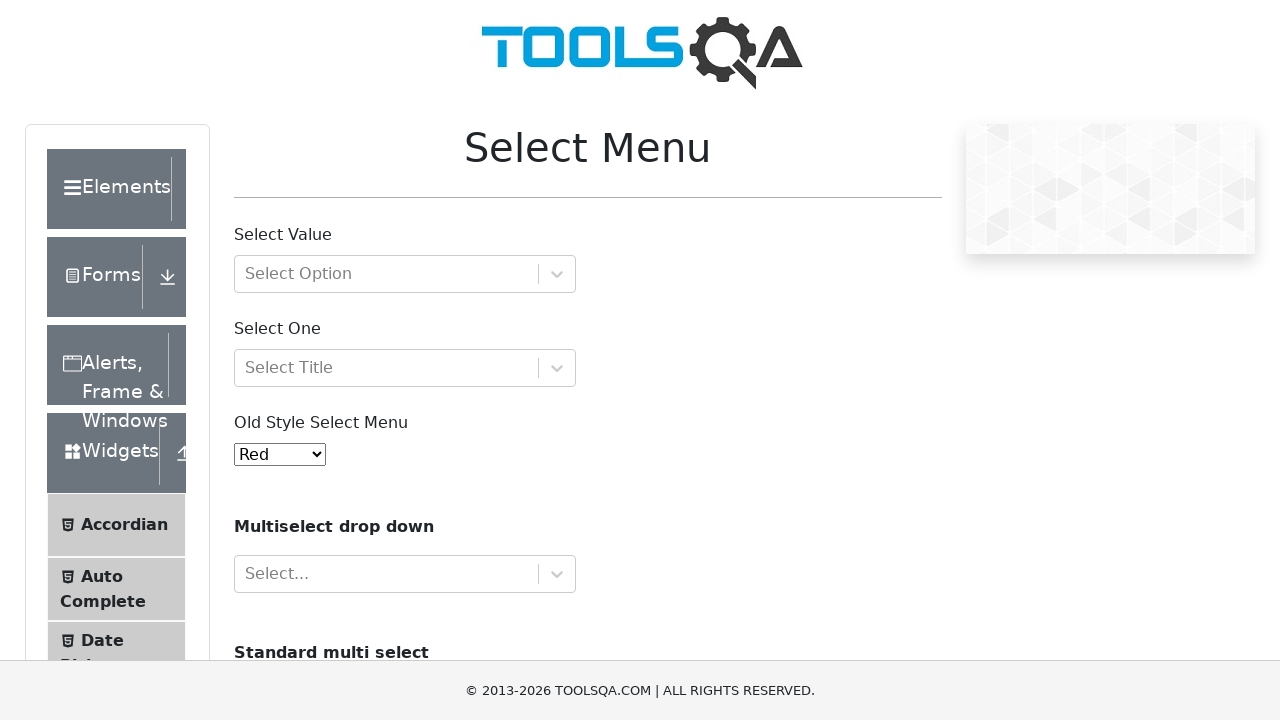

Scrolled dropdown element into view
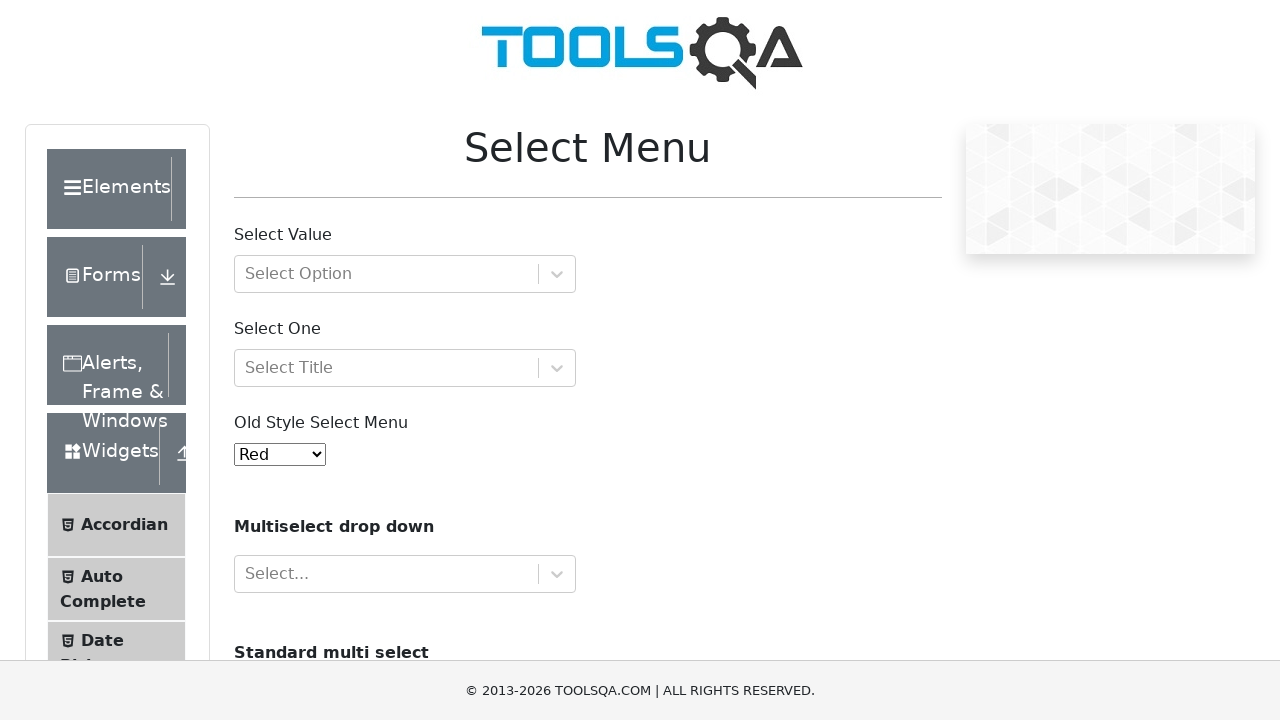

Retrieved default selected value from dropdown
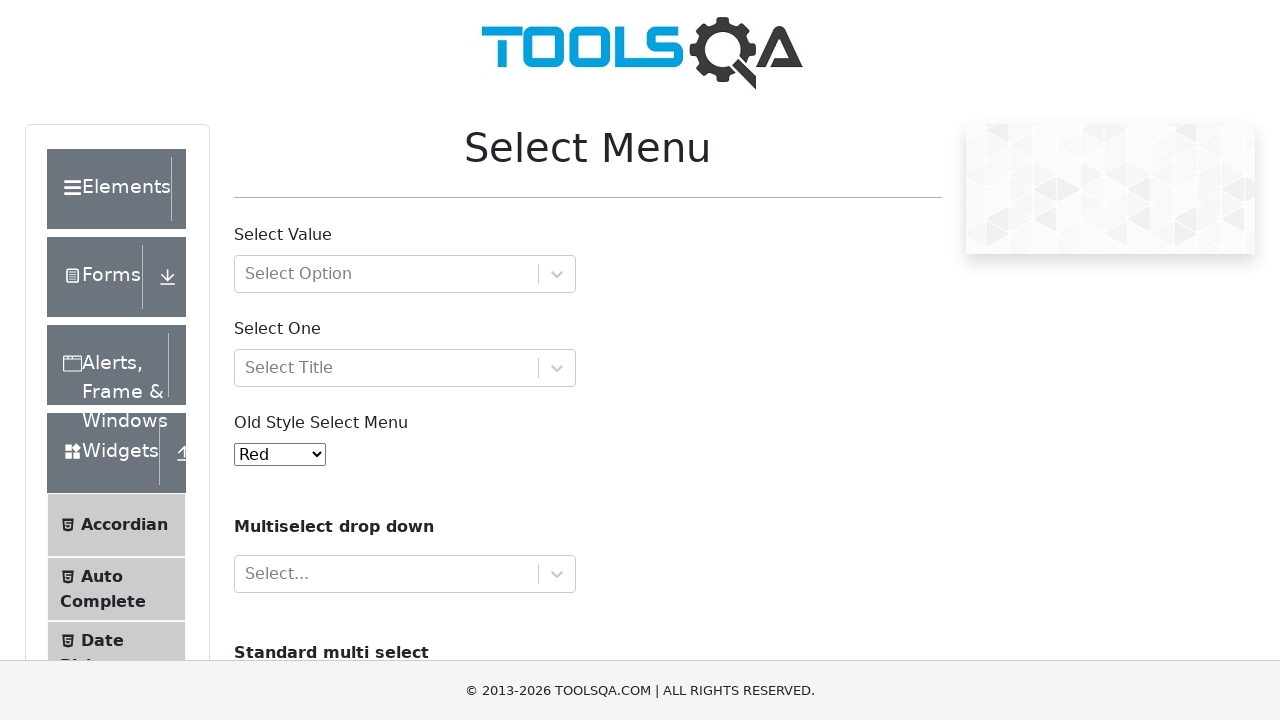

Retrieved text content of default selected option
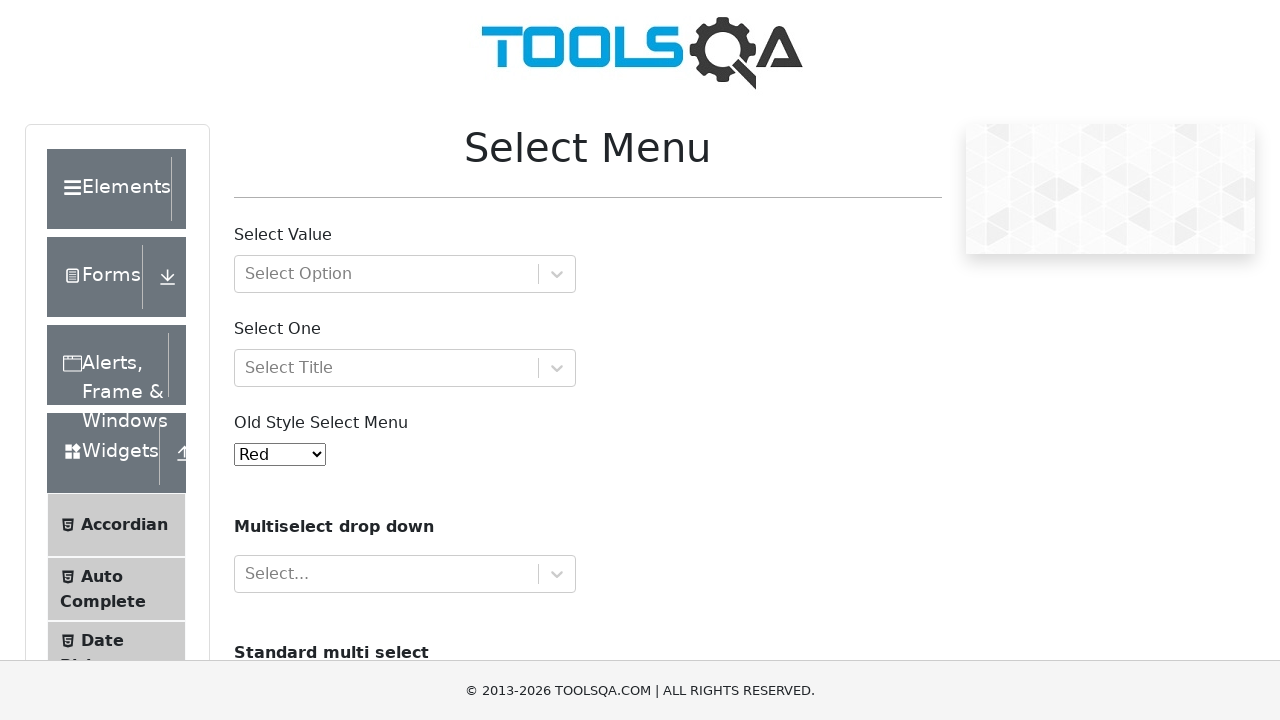

Verified default selection is Red
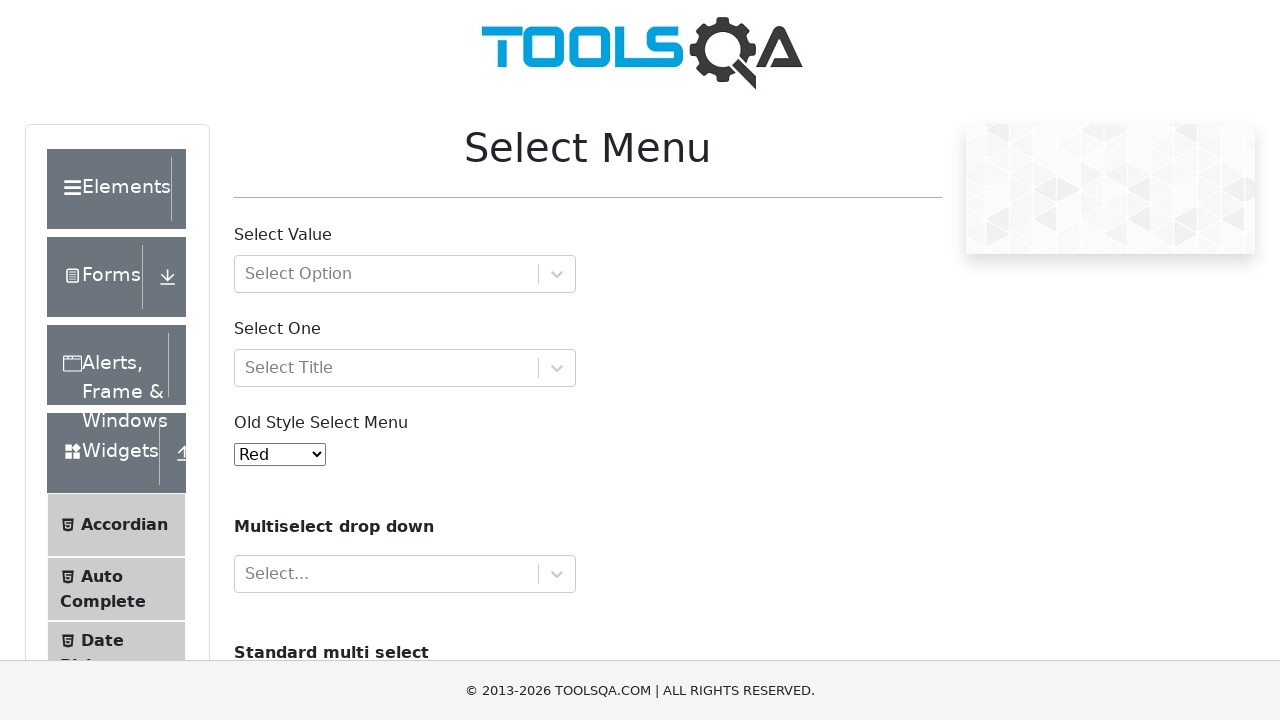

Retrieved all dropdown options
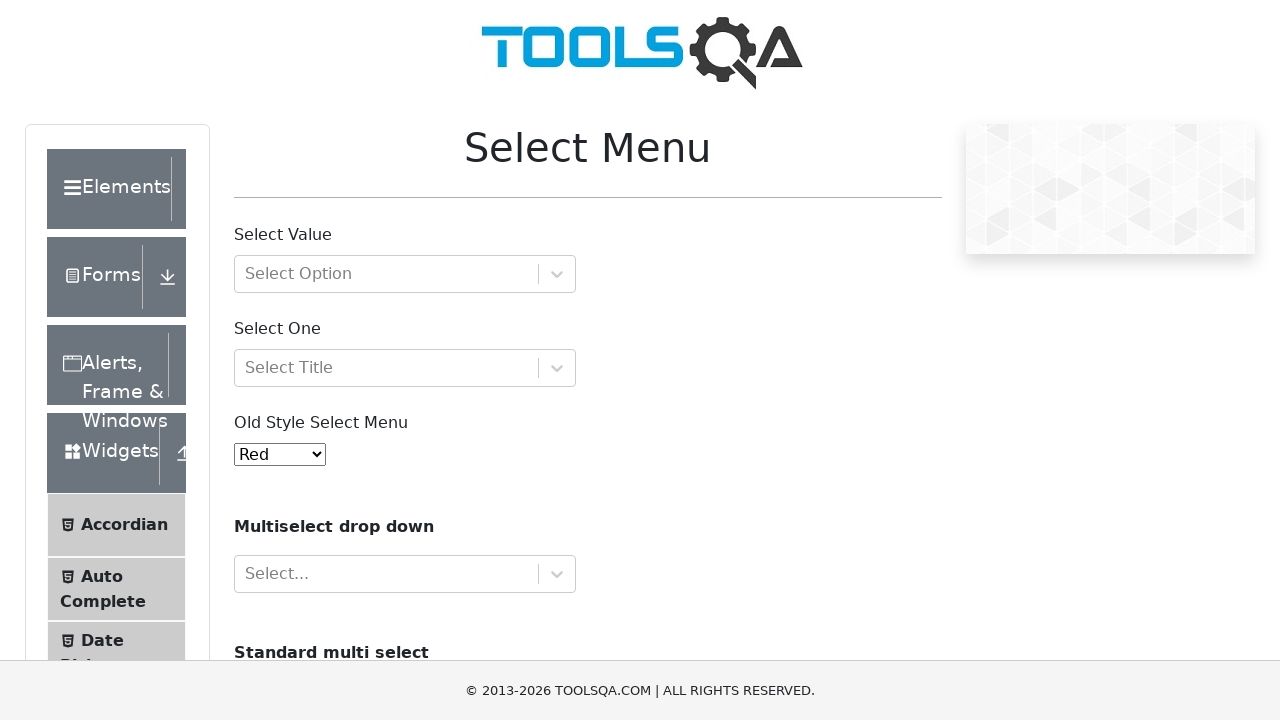

Printed all available dropdown options
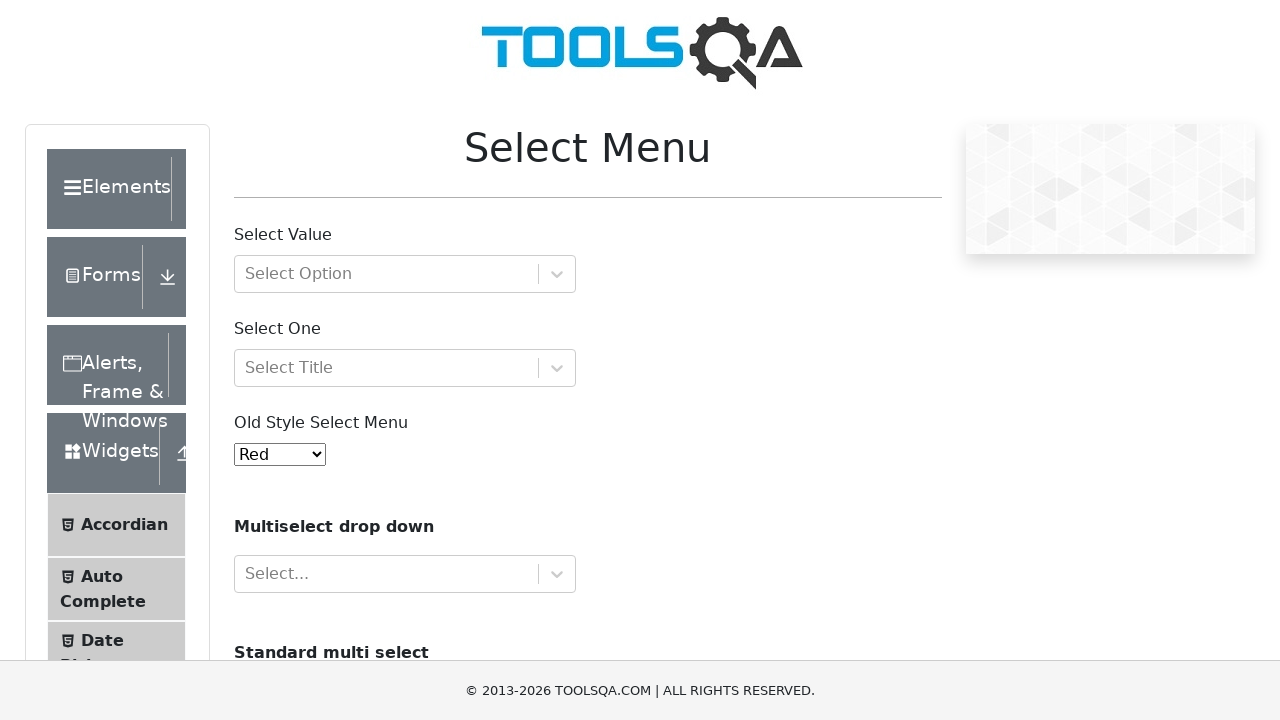

Selected Purple color from dropdown on #oldSelectMenu
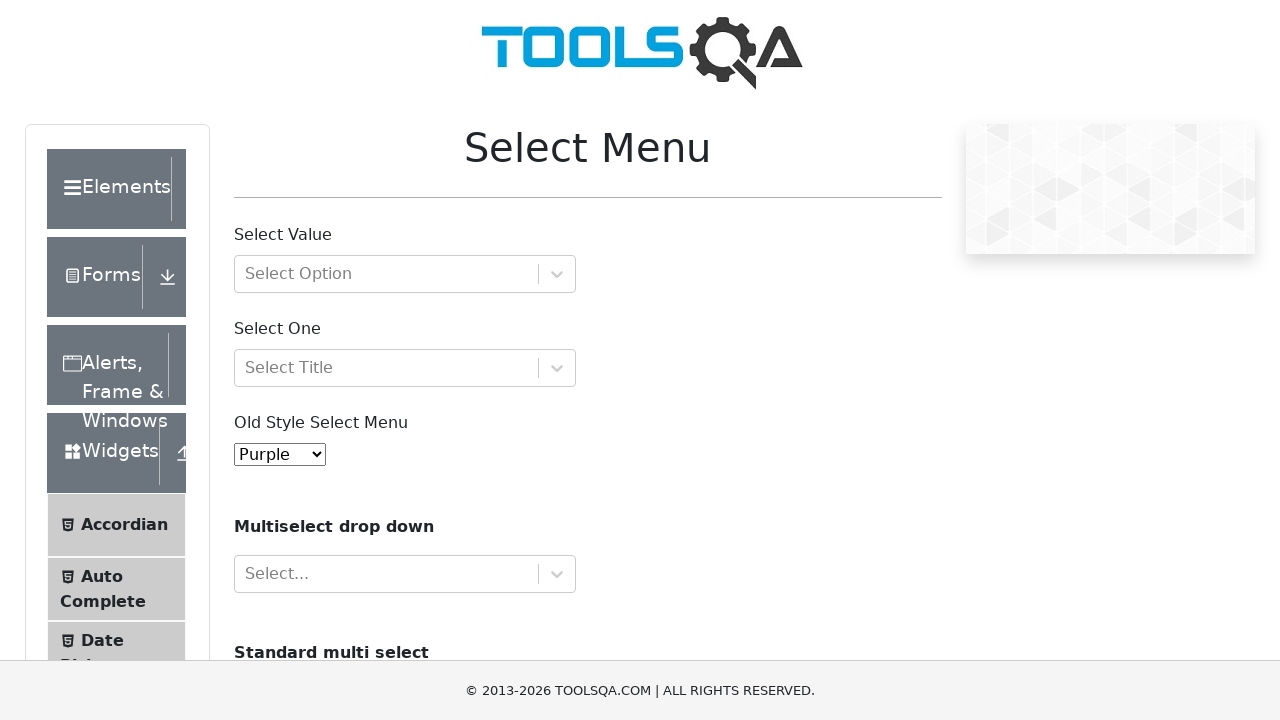

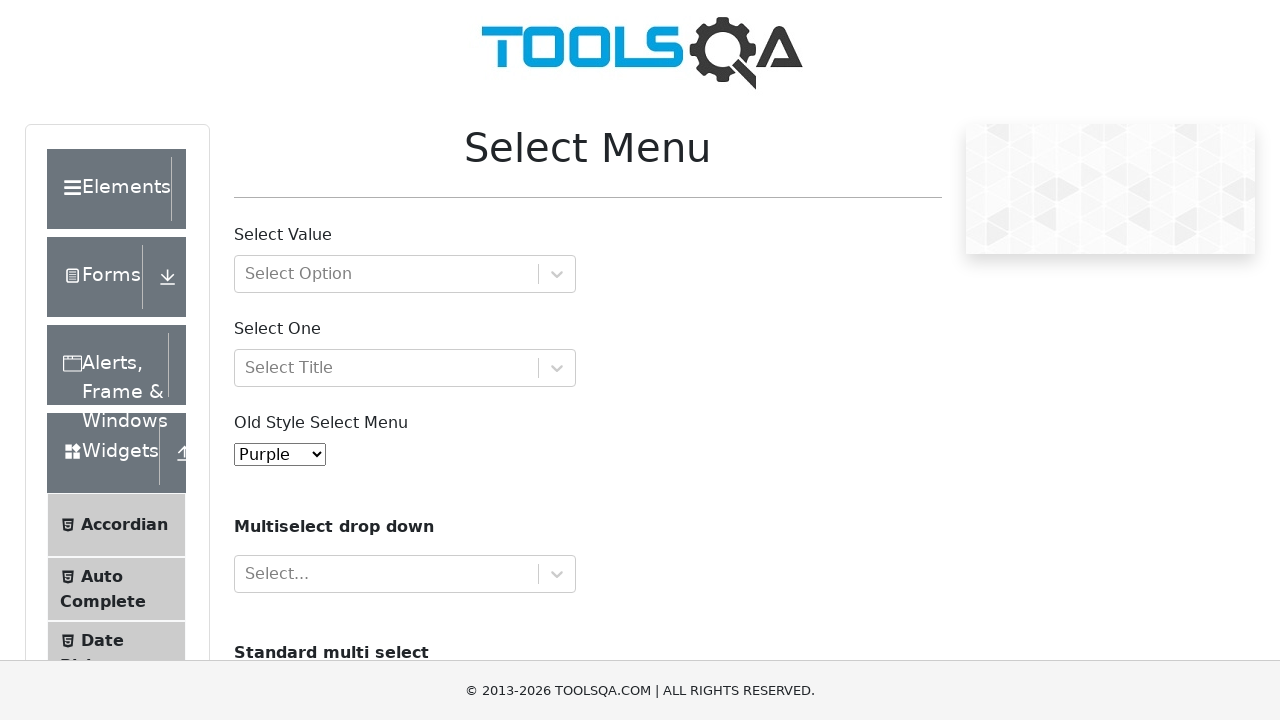